Navigates to Starbucks store locator, selects Seoul region, and displays all stores in that area

Starting URL: https://www.starbucks.co.kr/store/store_map.do?disp=locale

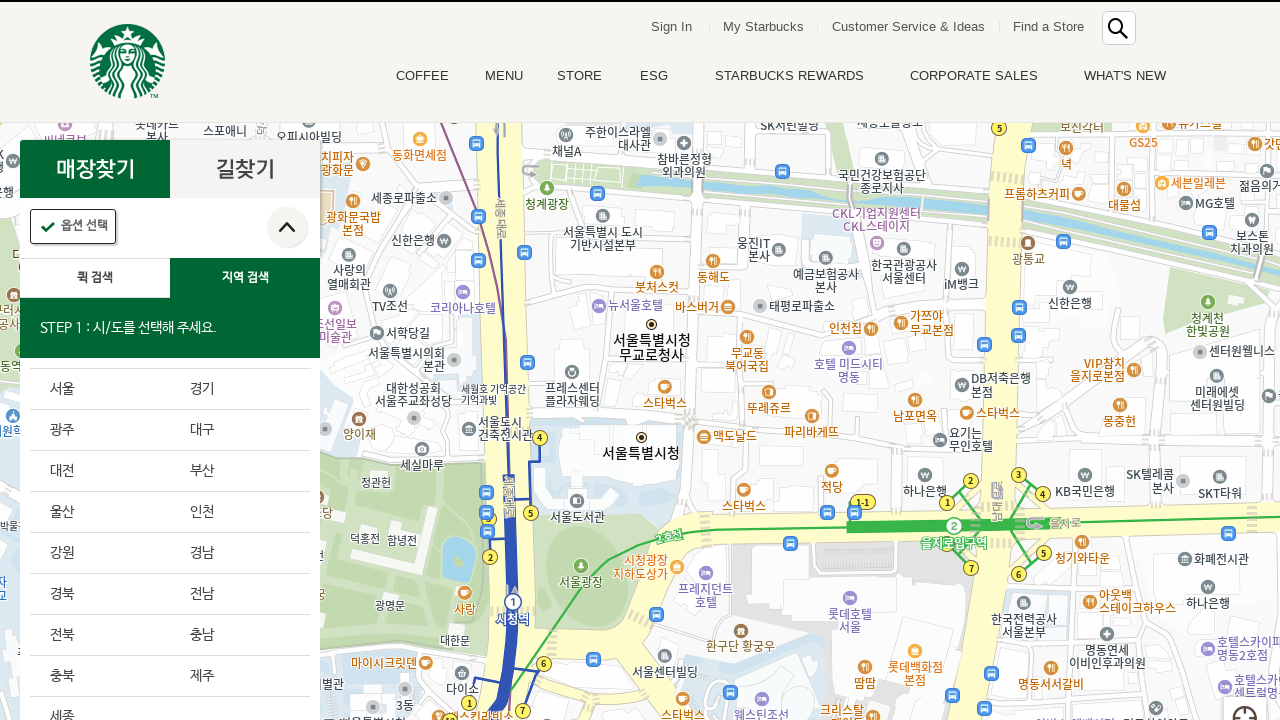

Waited for page to reach networkidle state
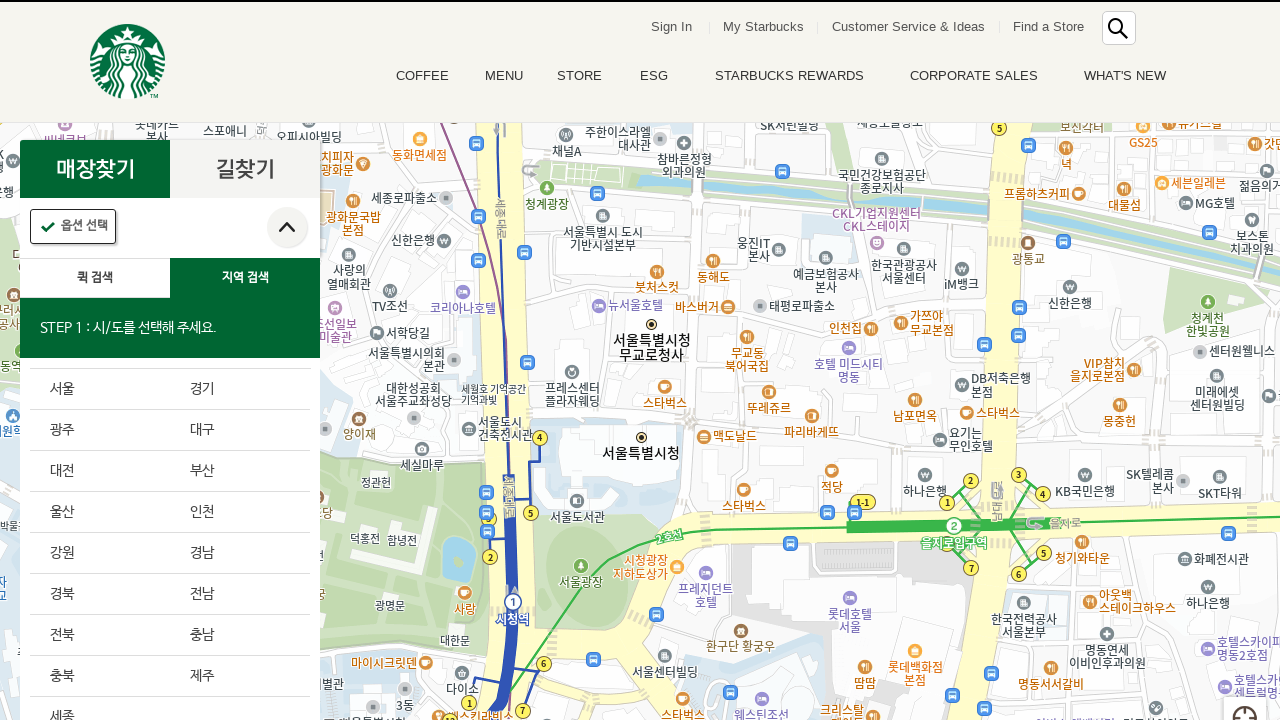

Waited 2000ms for page resources to fully load
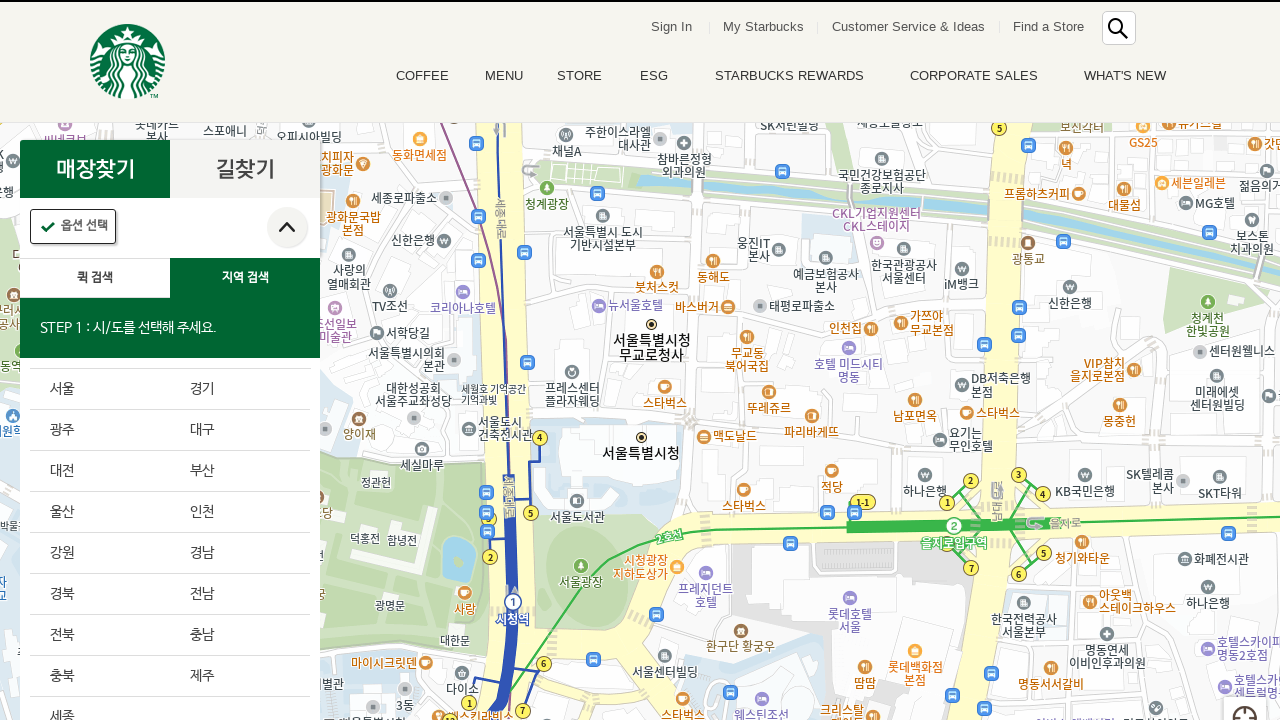

Clicked Seoul (서울) region in the store locator at (100, 389) on ul.sido_arae_box > li > a[data-sidocd="01"]
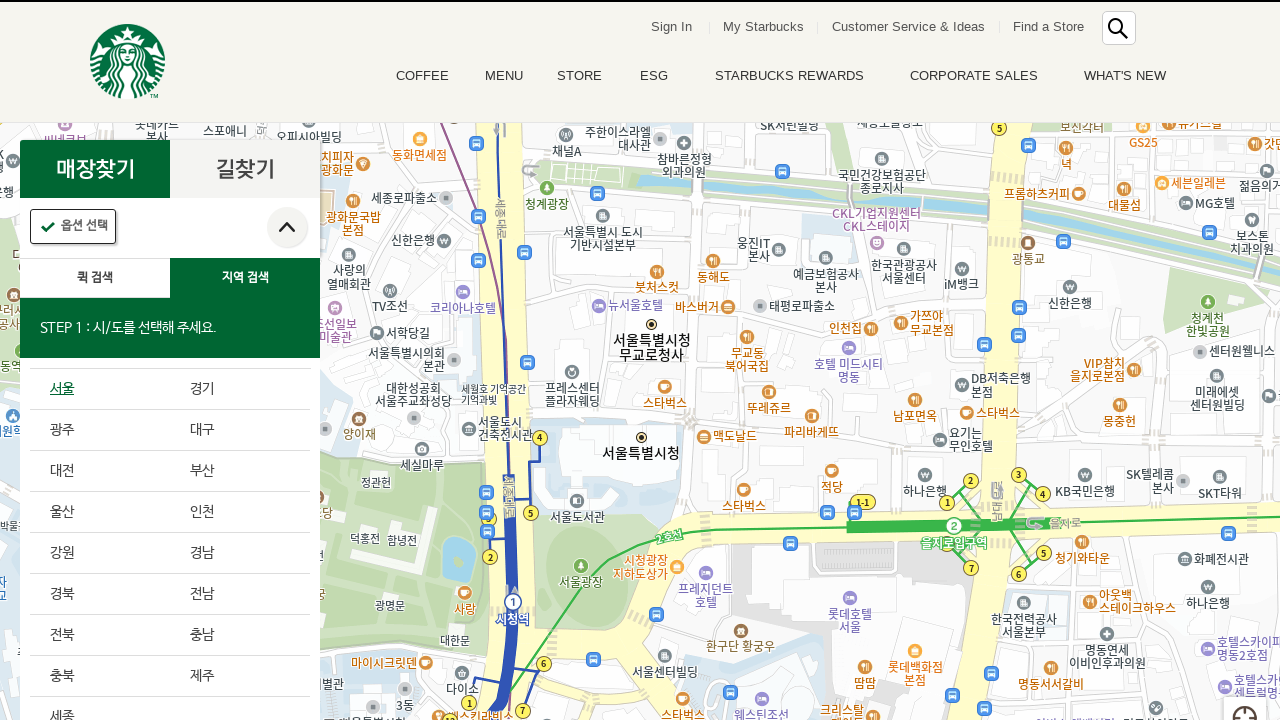

Waited 2000ms for district options to load
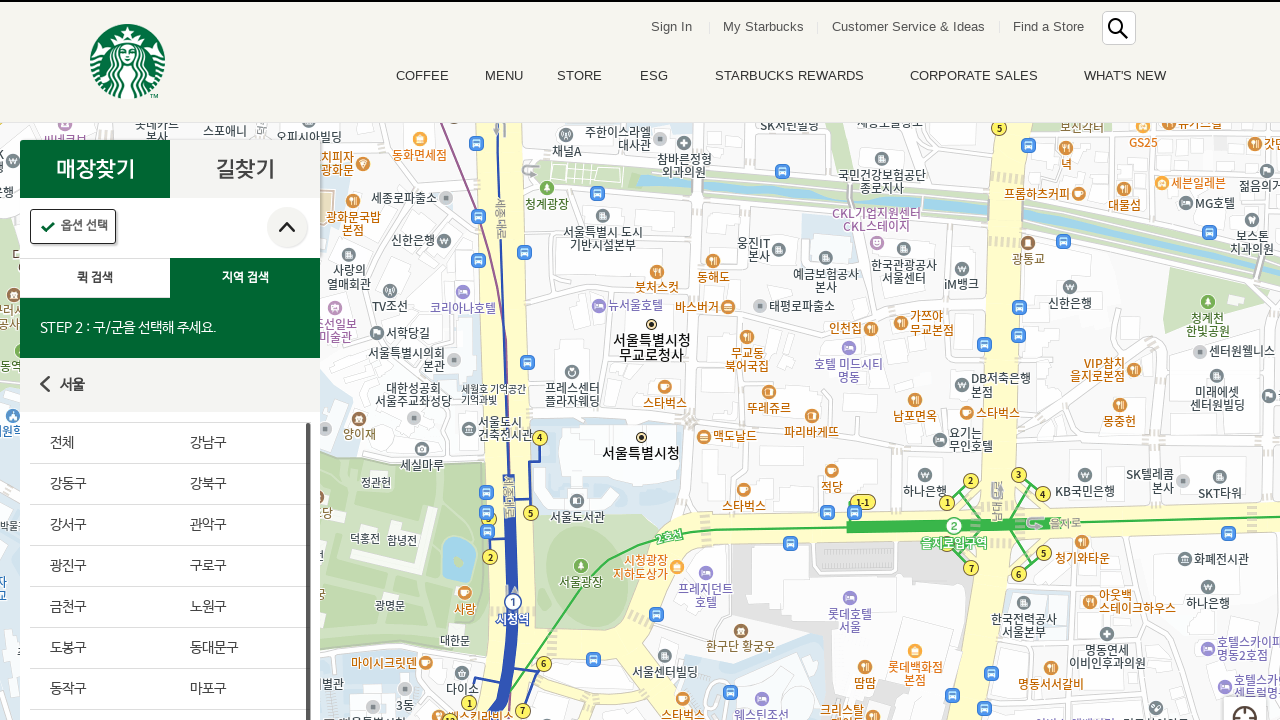

Clicked 'All' (전체) to display all stores in Seoul at (100, 443) on ul.gugun_arae_box > li > a[data-guguncd=""]
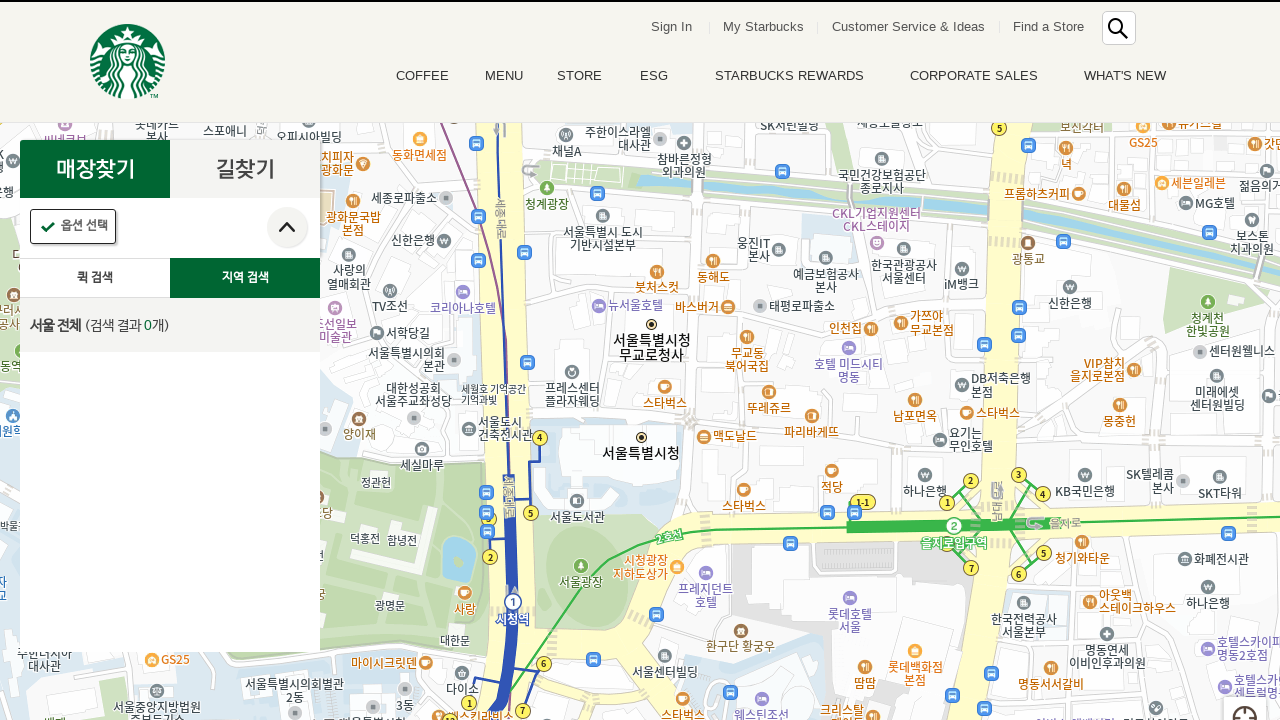

Store list loaded successfully - all Seoul stores are now displayed
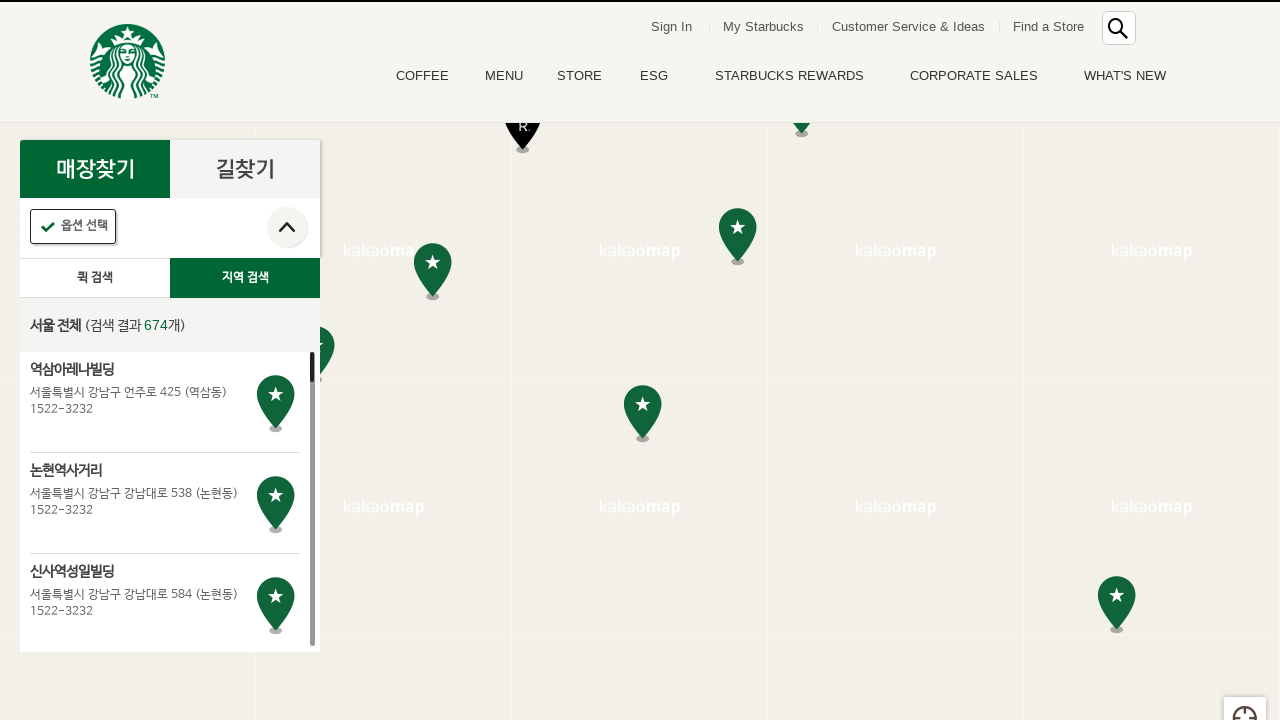

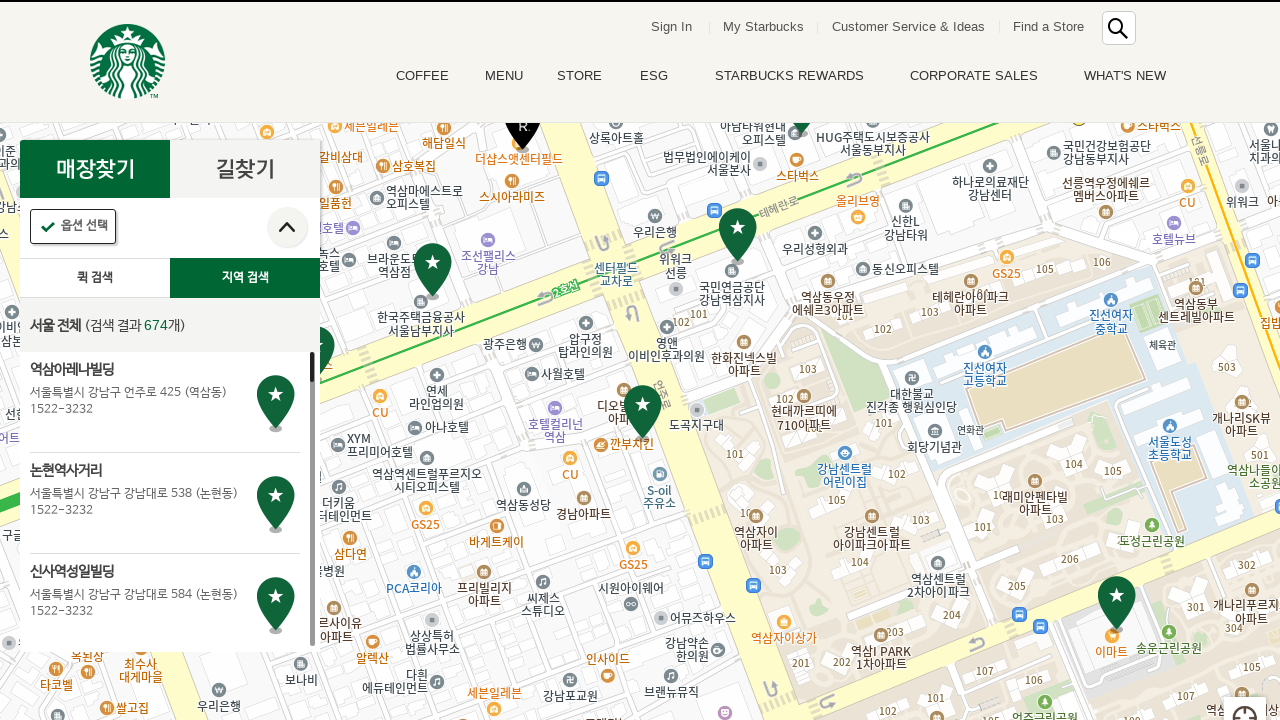